Tests that the system shows an error when trying to register with an already existing email address

Starting URL: https://practice.expandtesting.com/notes/app/register

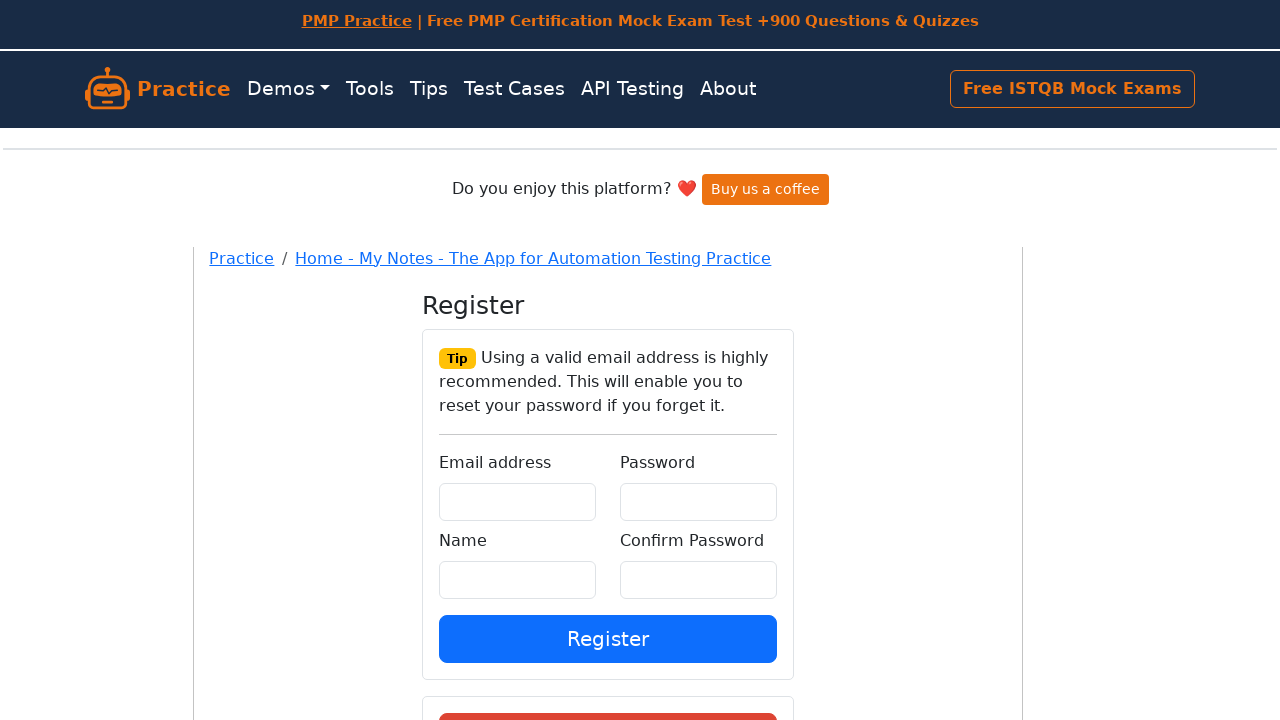

Filled email field with existing email address 'practice@expandtesting.com' on #email
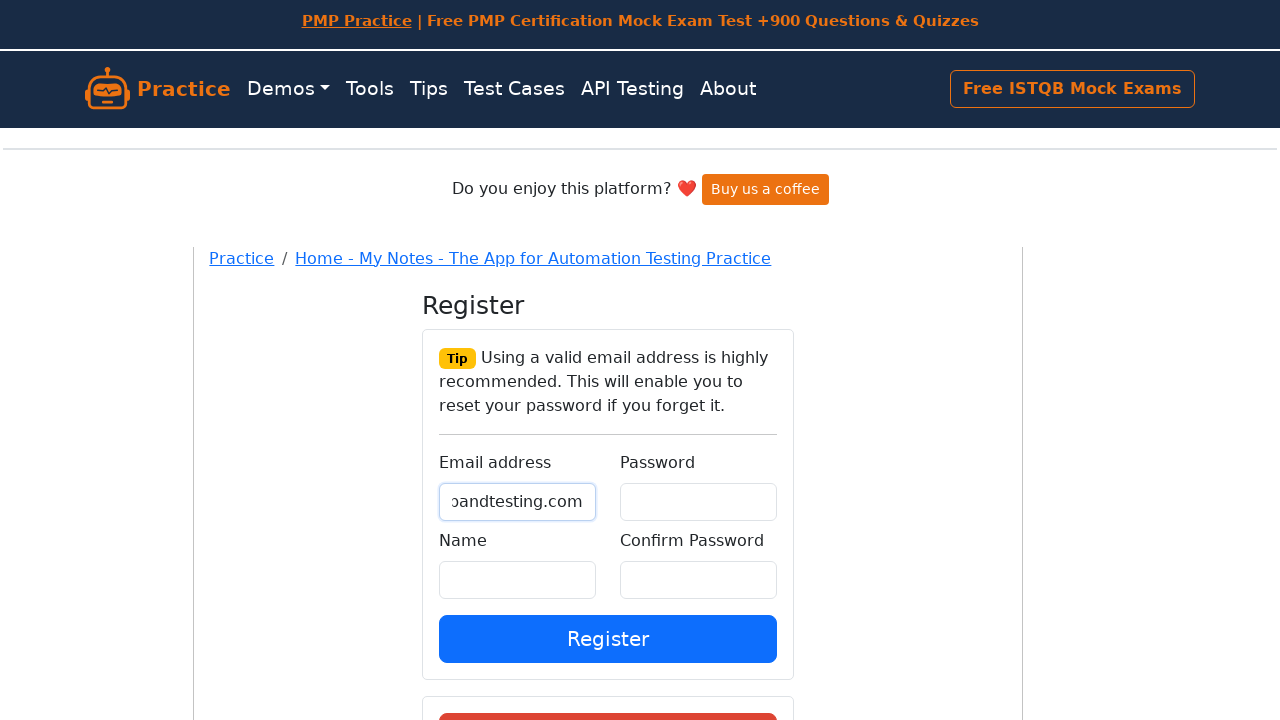

Filled name field with 'Test Again' on #name
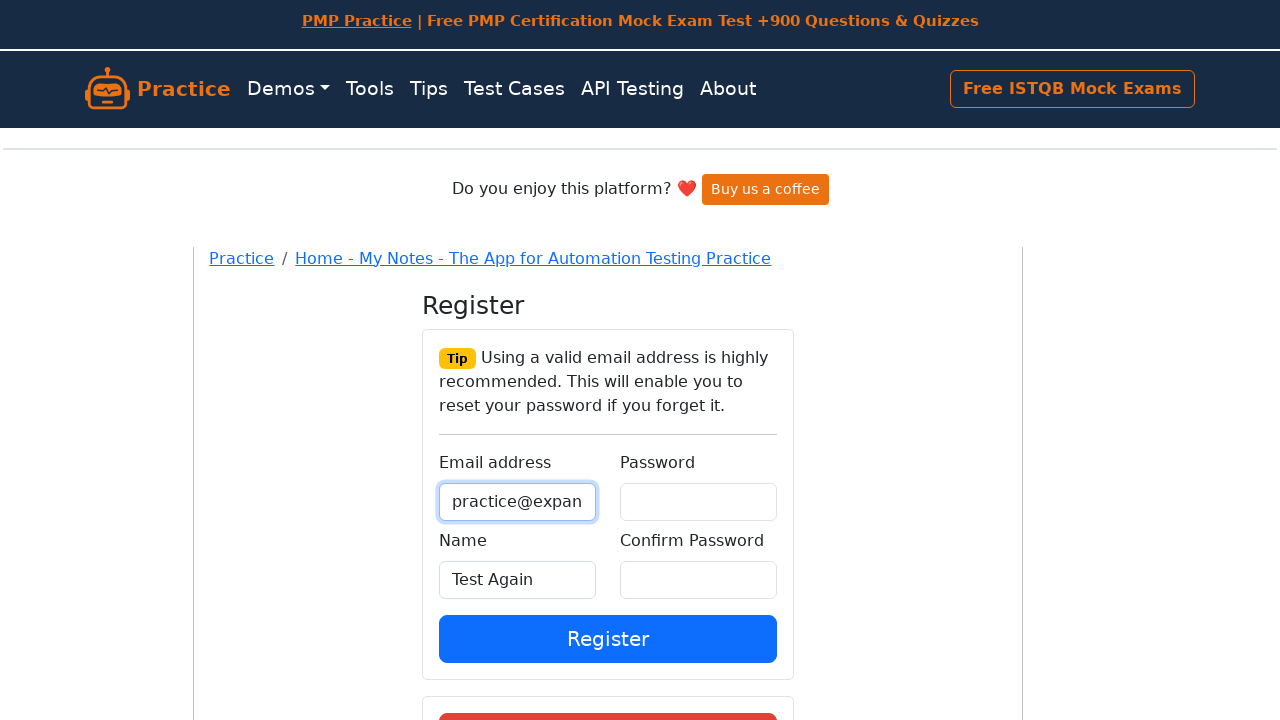

Filled password field with 'Password123!' on #password
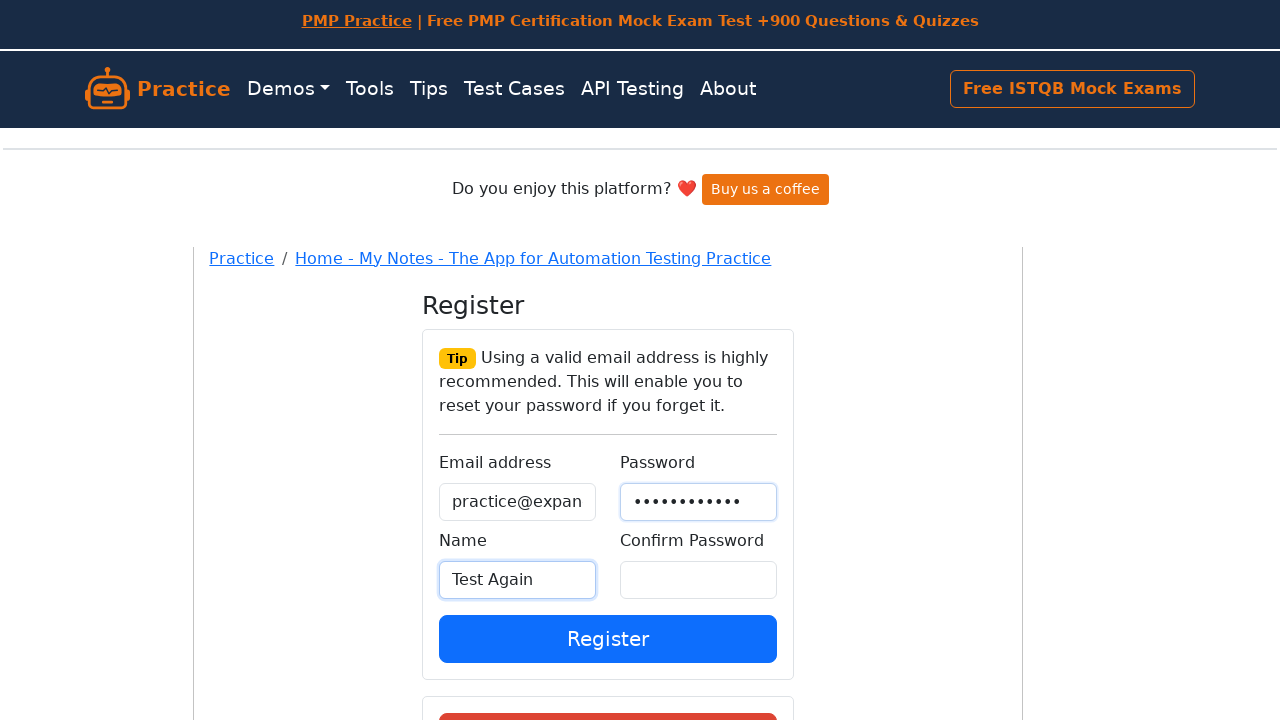

Filled confirm password field with 'Password123!' on #confirmPassword
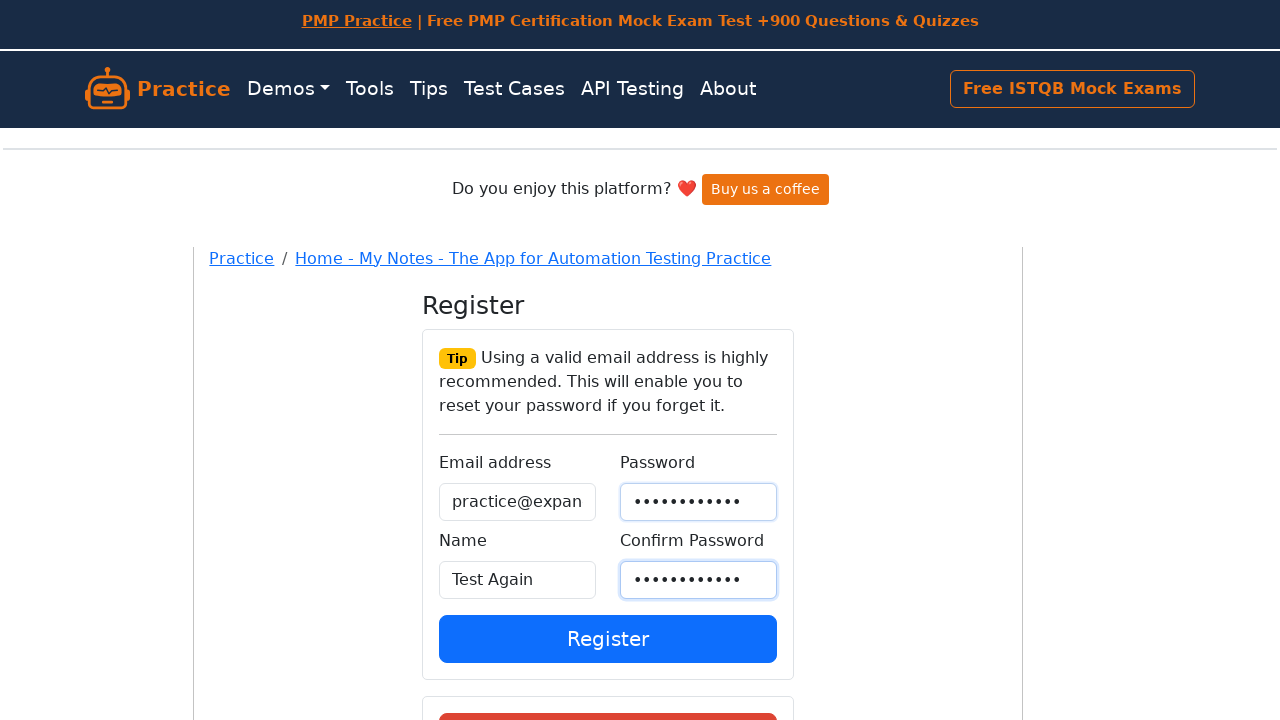

Clicked register submit button at (608, 638) on button[data-testid='register-submit']
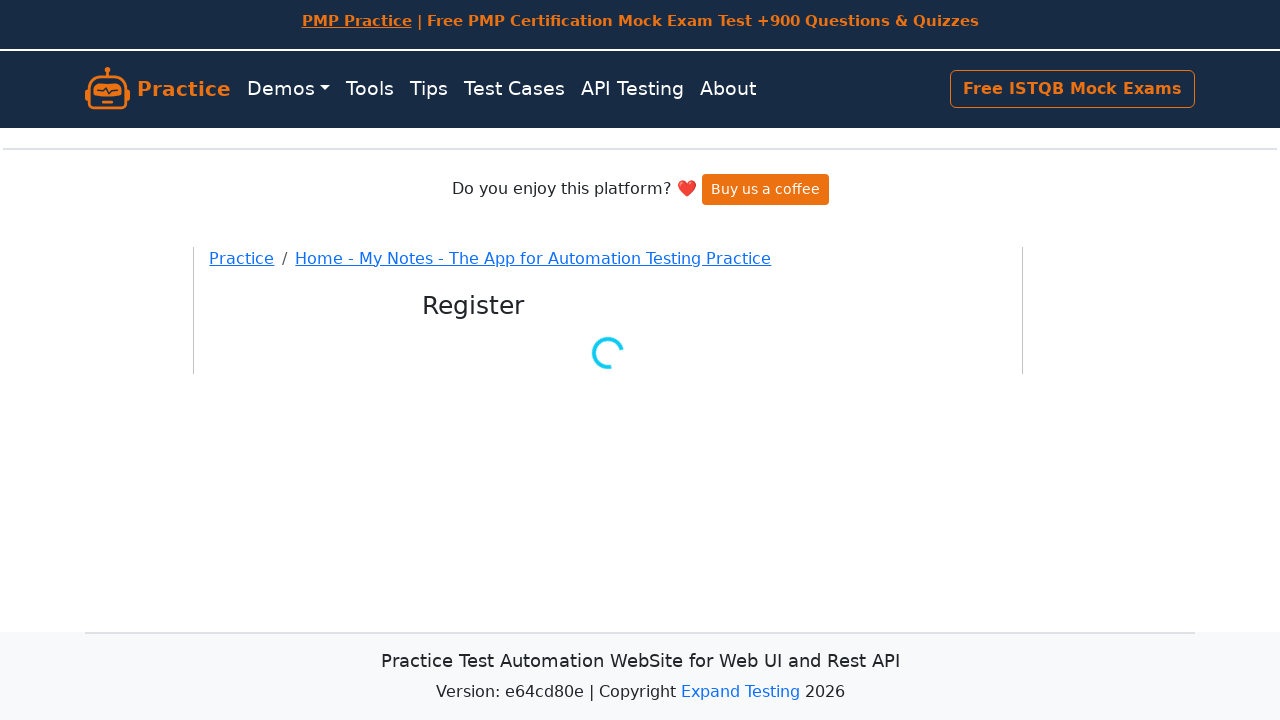

Error message displayed indicating duplicate email registration attempt
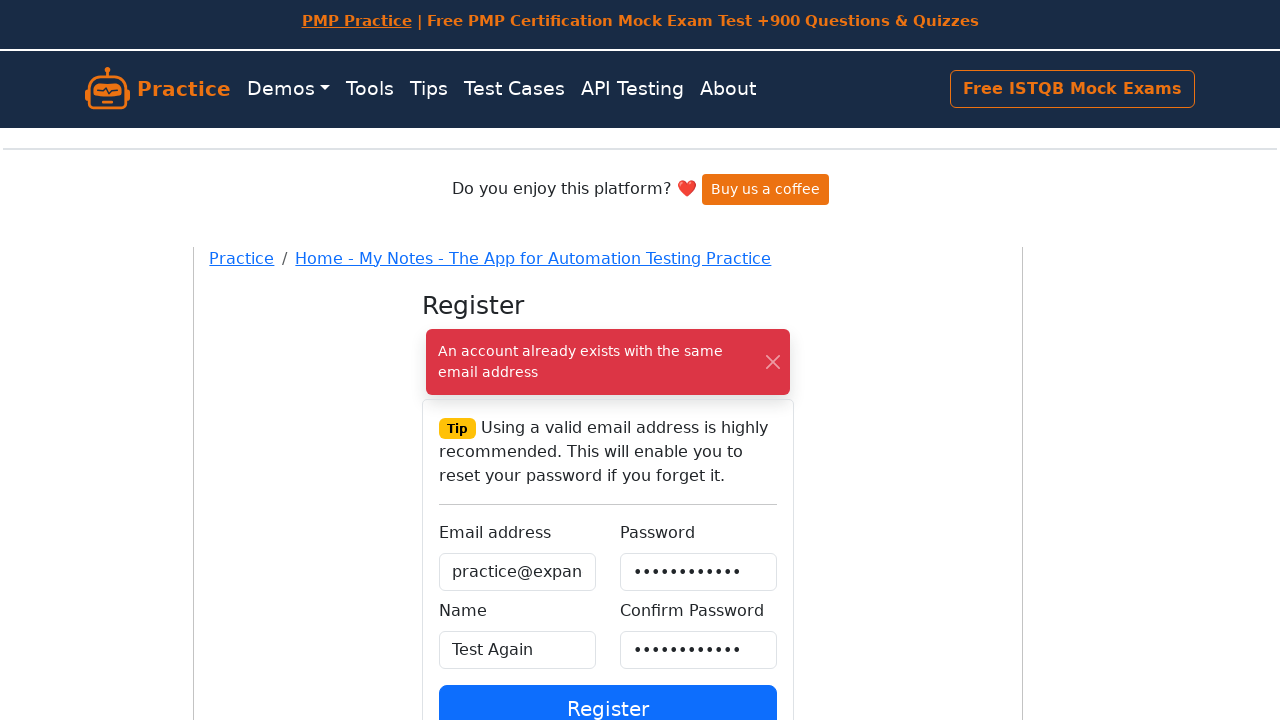

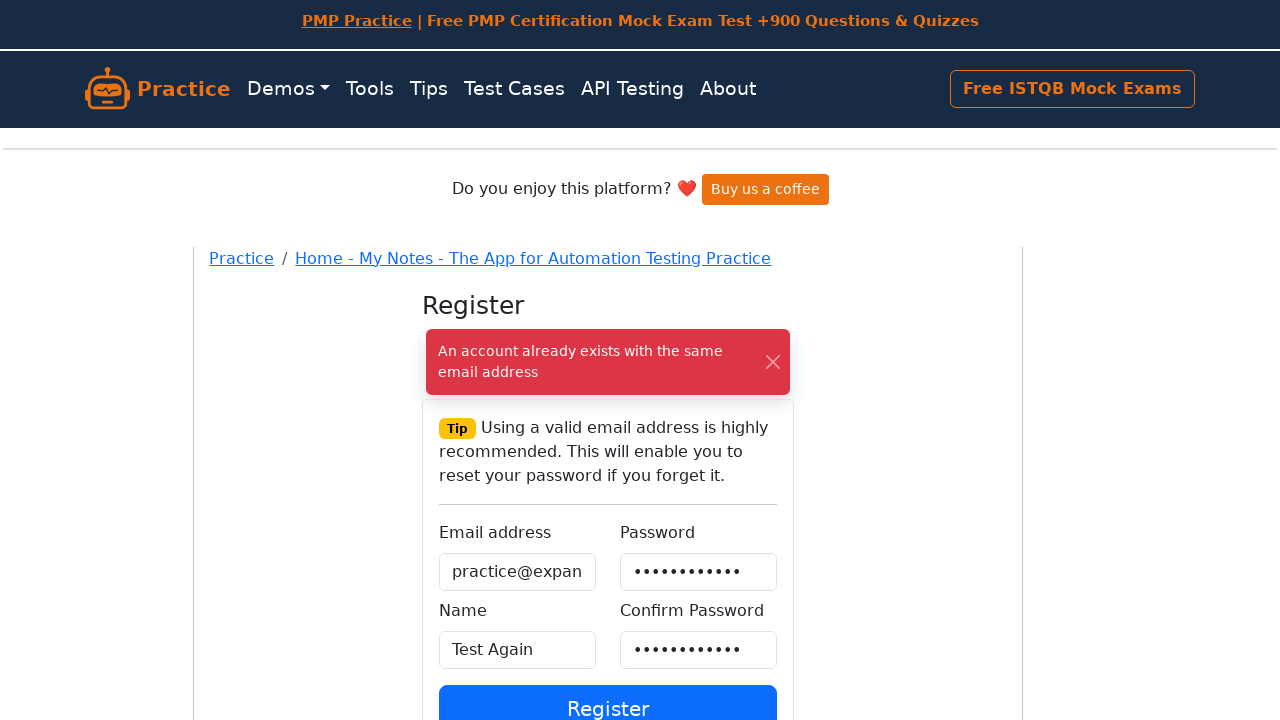